Selects all checkboxes on the test automation practice blog page

Starting URL: https://testautomationpractice.blogspot.com/

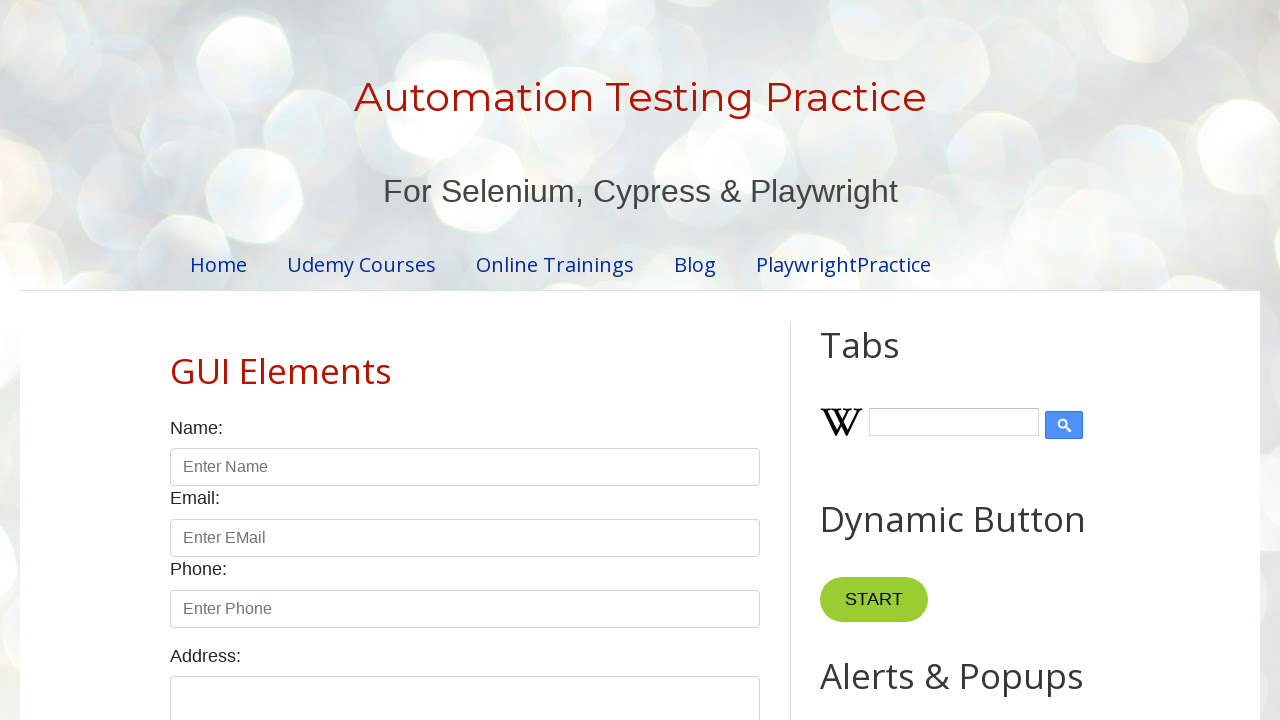

Located all checkboxes on the page
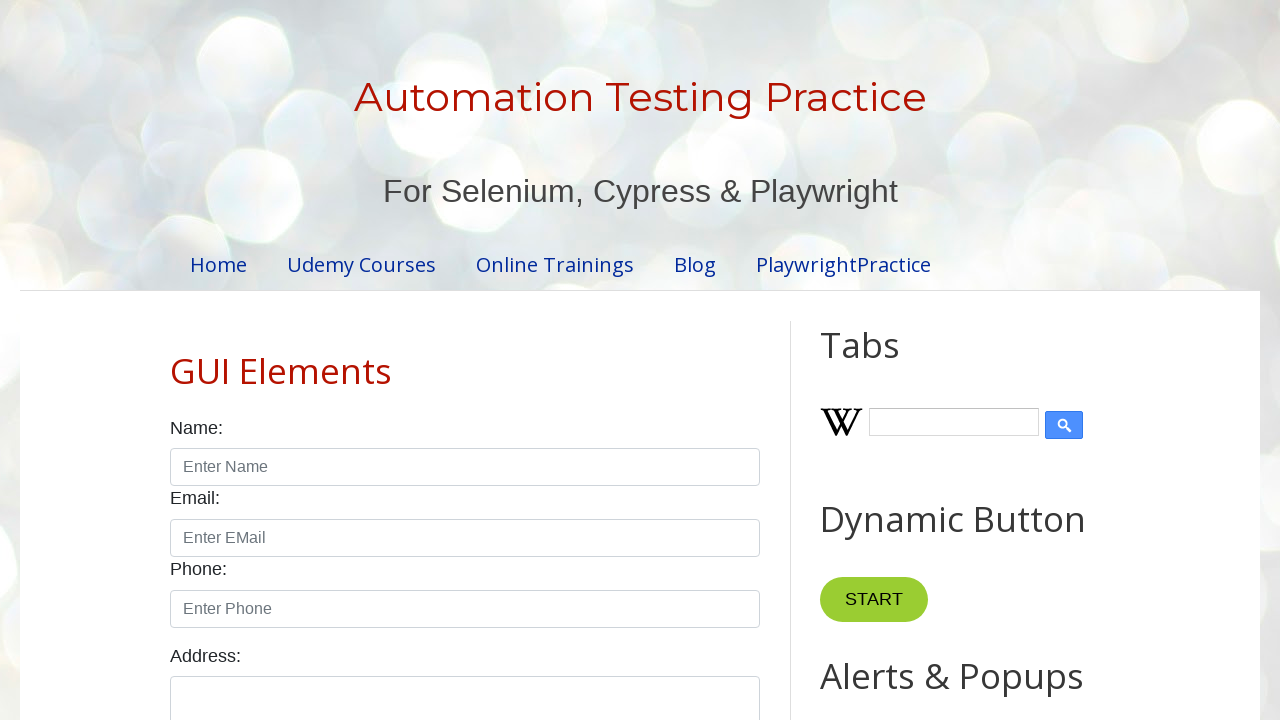

Found 12 checkboxes on the page
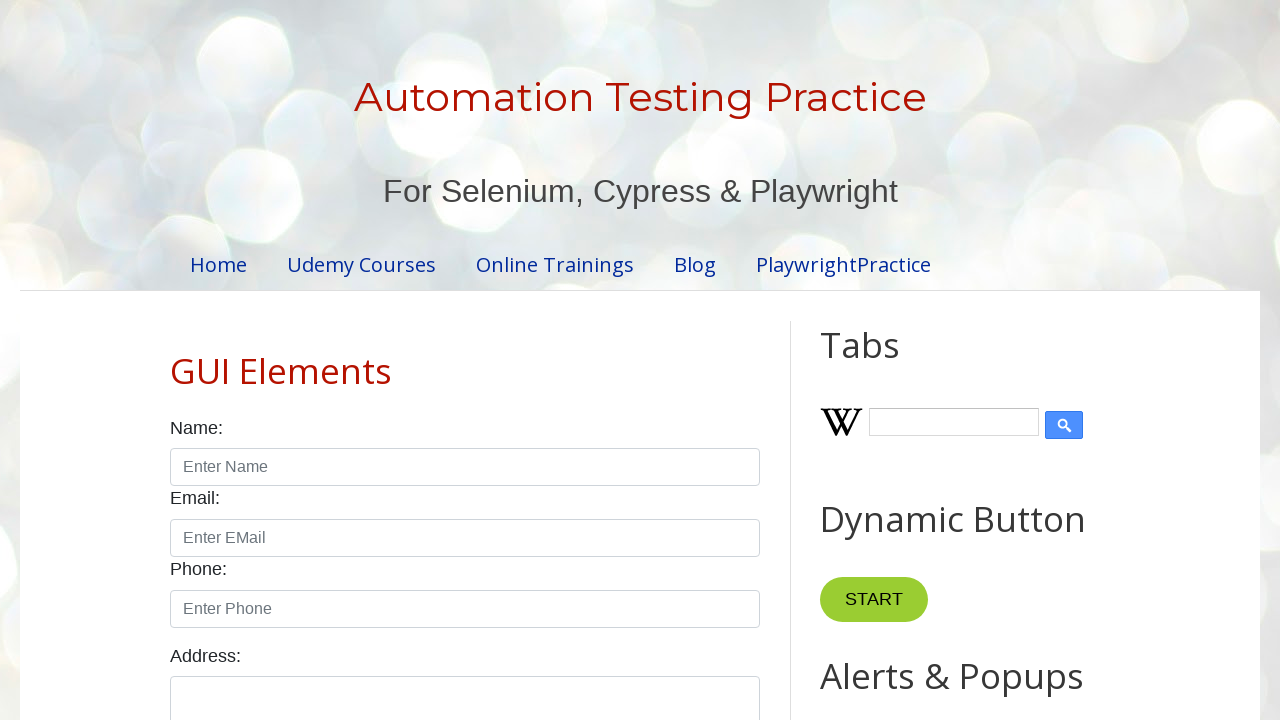

Clicked checkbox 1 of 12 at (176, 360) on xpath=//input[@type='checkbox'] >> nth=0
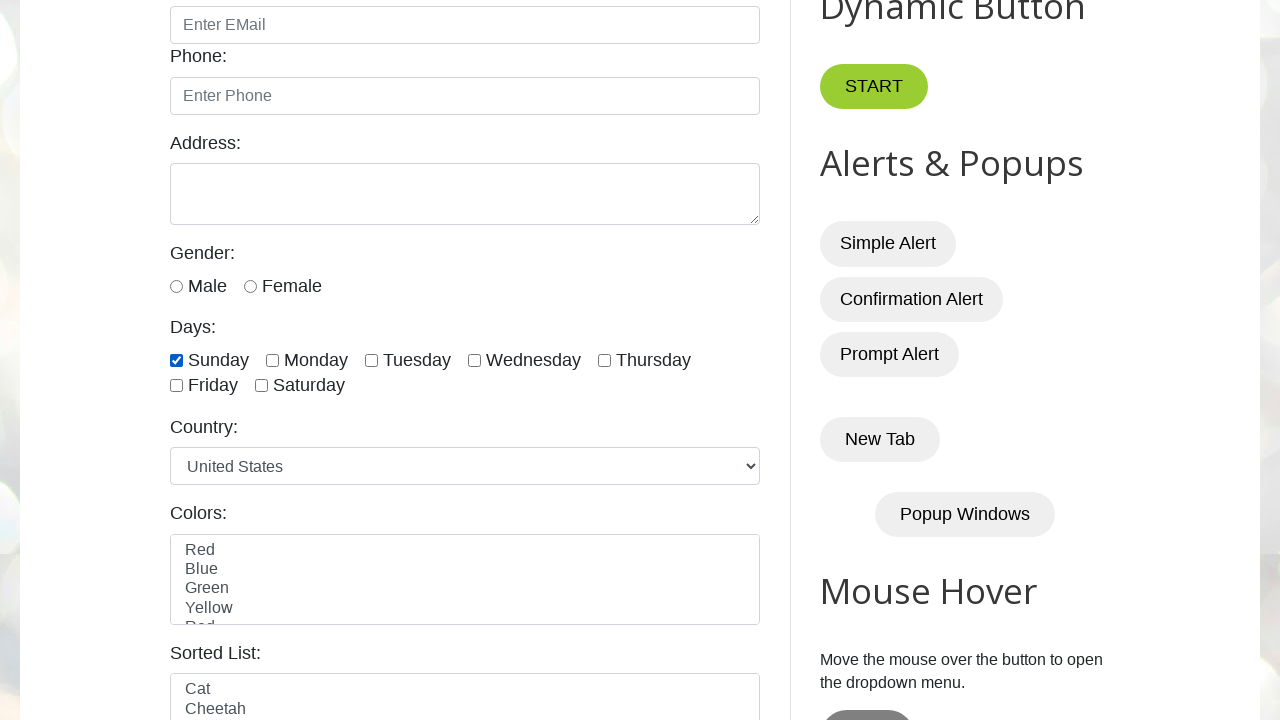

Clicked checkbox 2 of 12 at (272, 360) on xpath=//input[@type='checkbox'] >> nth=1
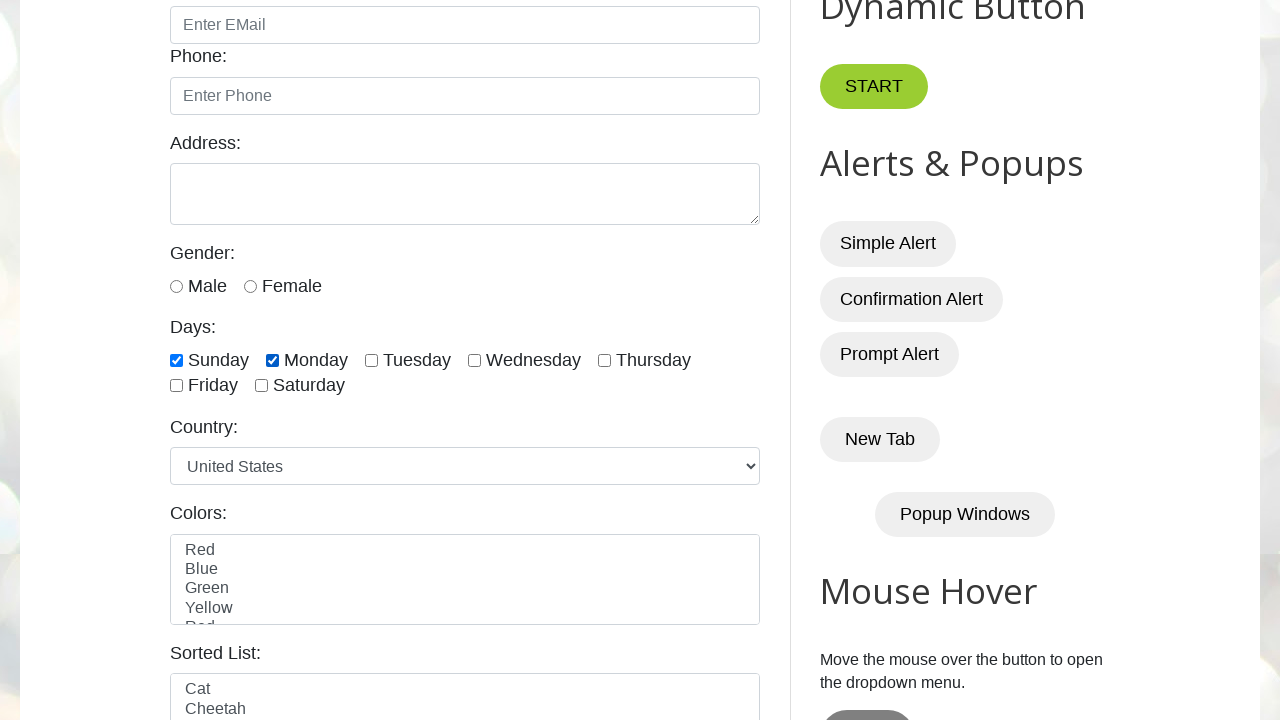

Clicked checkbox 3 of 12 at (372, 360) on xpath=//input[@type='checkbox'] >> nth=2
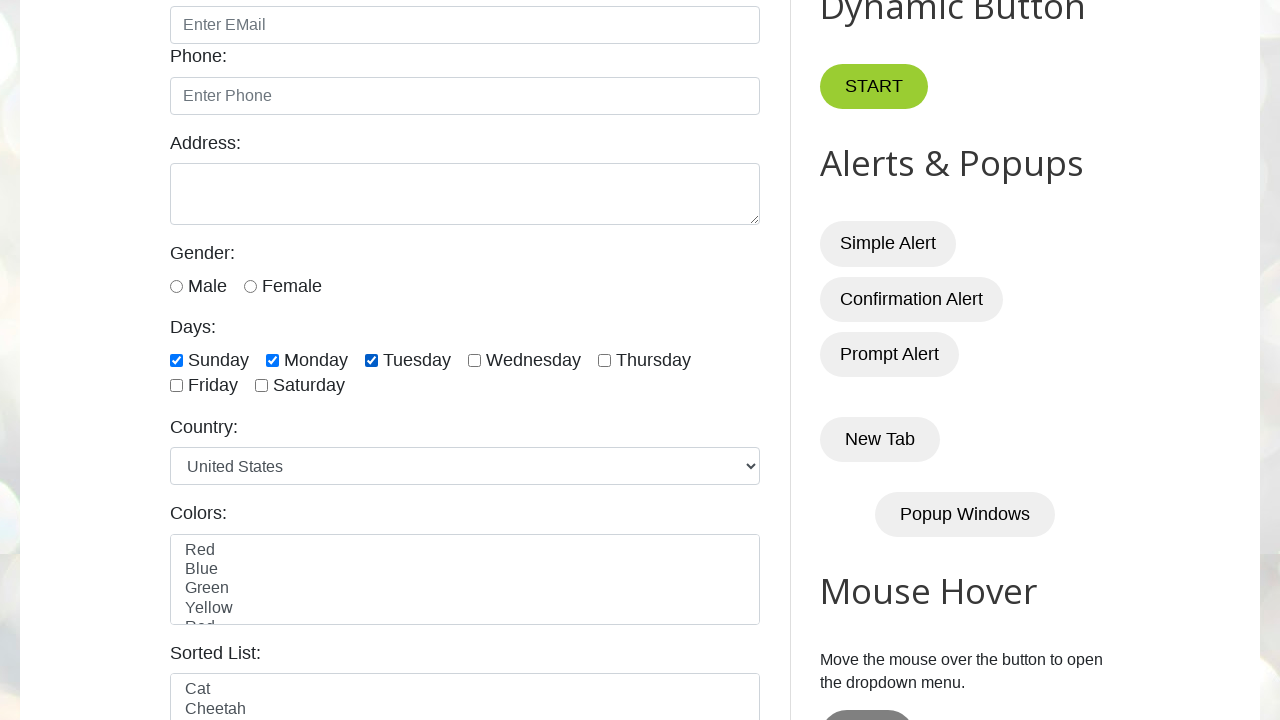

Clicked checkbox 4 of 12 at (474, 360) on xpath=//input[@type='checkbox'] >> nth=3
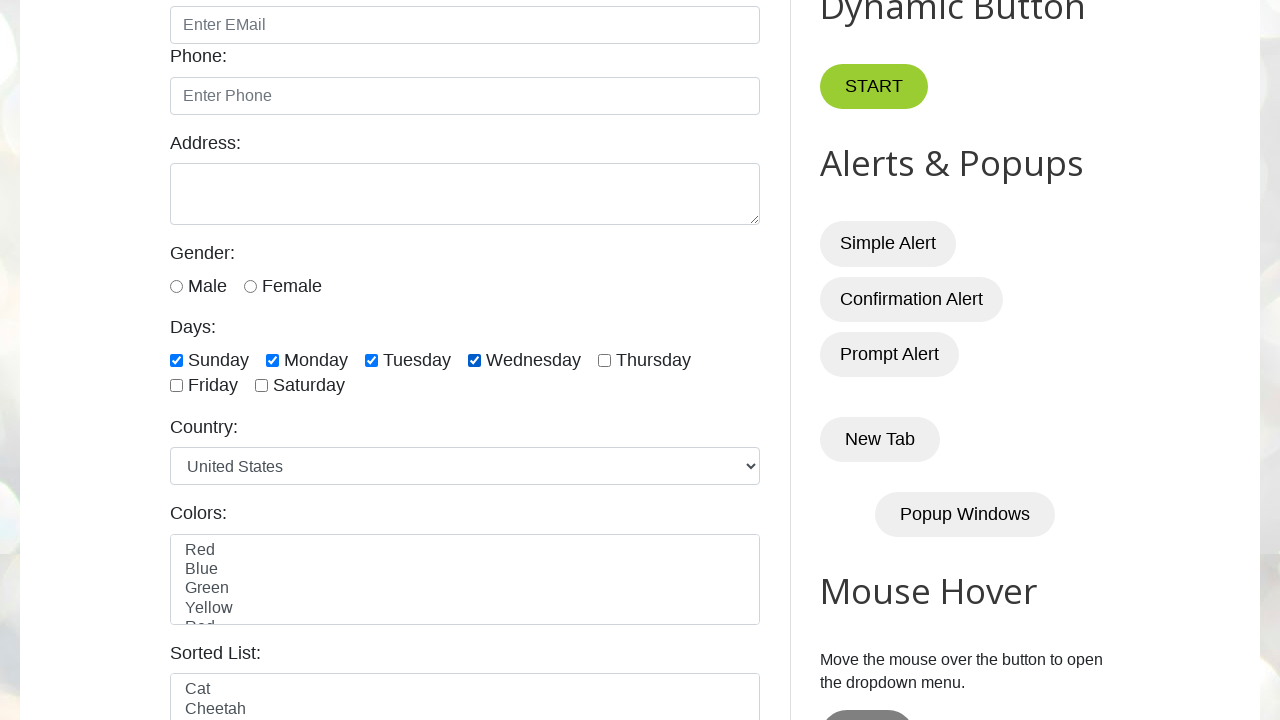

Clicked checkbox 5 of 12 at (604, 360) on xpath=//input[@type='checkbox'] >> nth=4
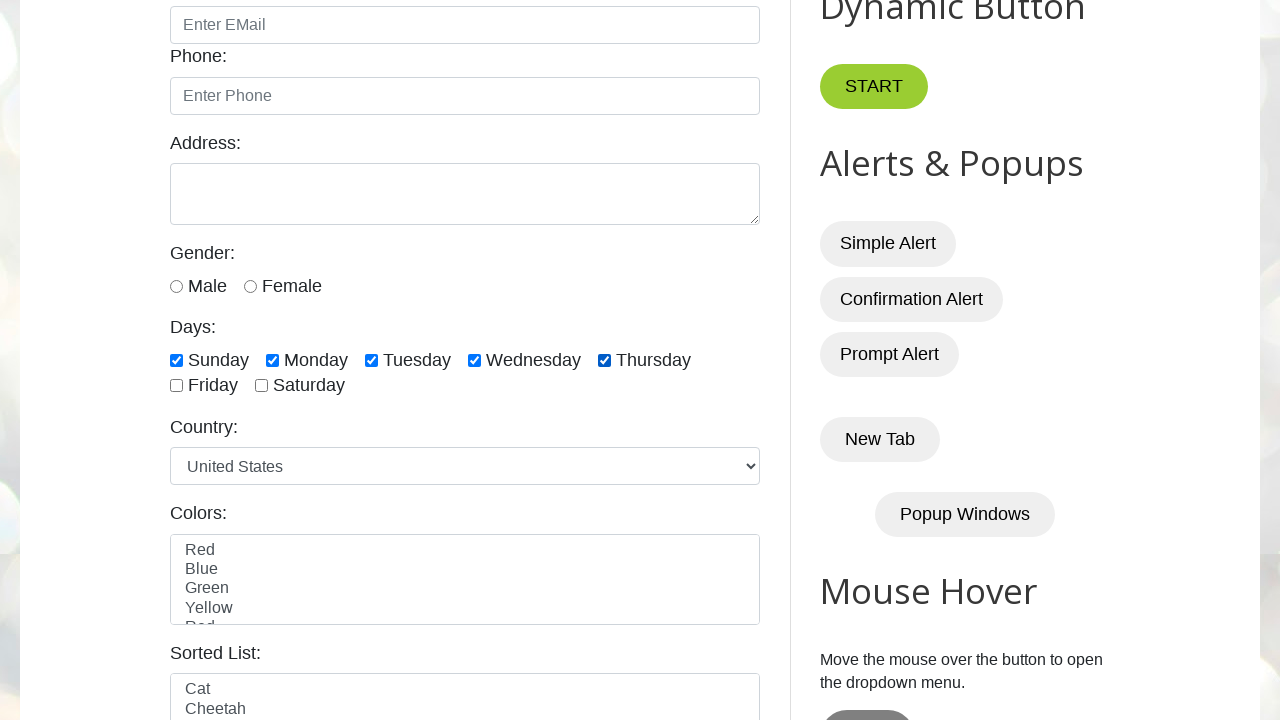

Clicked checkbox 6 of 12 at (176, 386) on xpath=//input[@type='checkbox'] >> nth=5
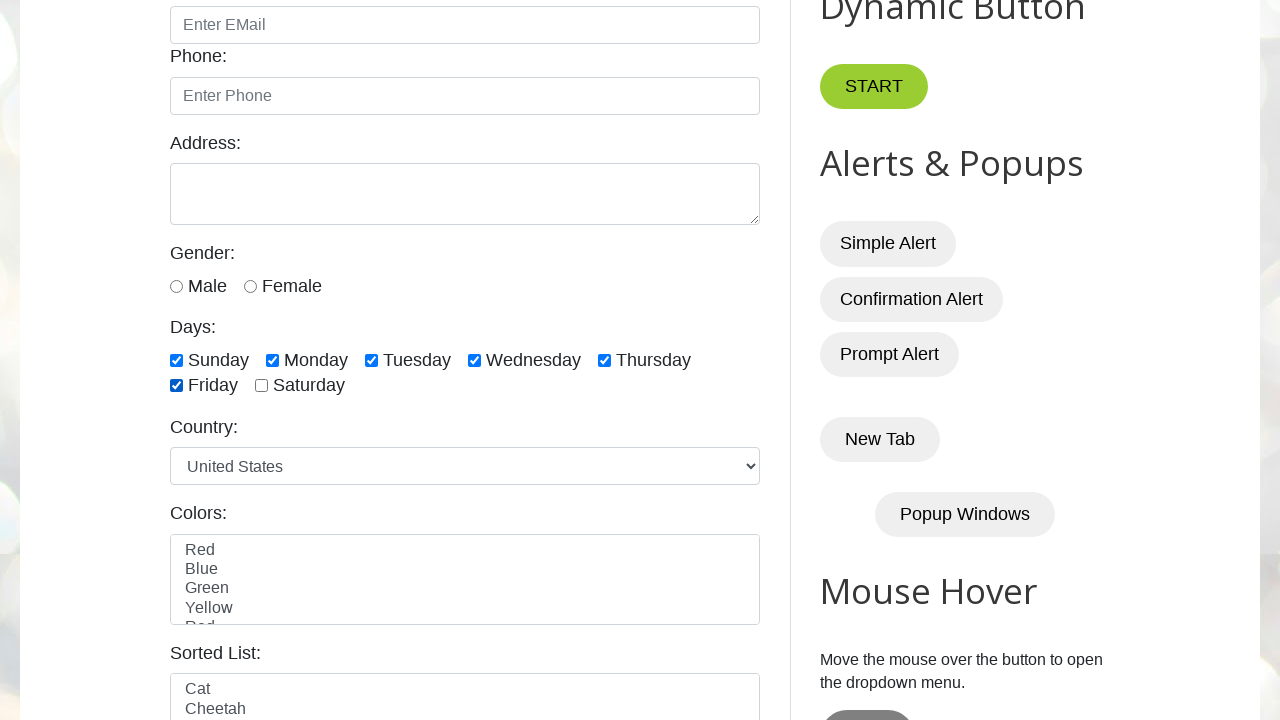

Clicked checkbox 7 of 12 at (262, 386) on xpath=//input[@type='checkbox'] >> nth=6
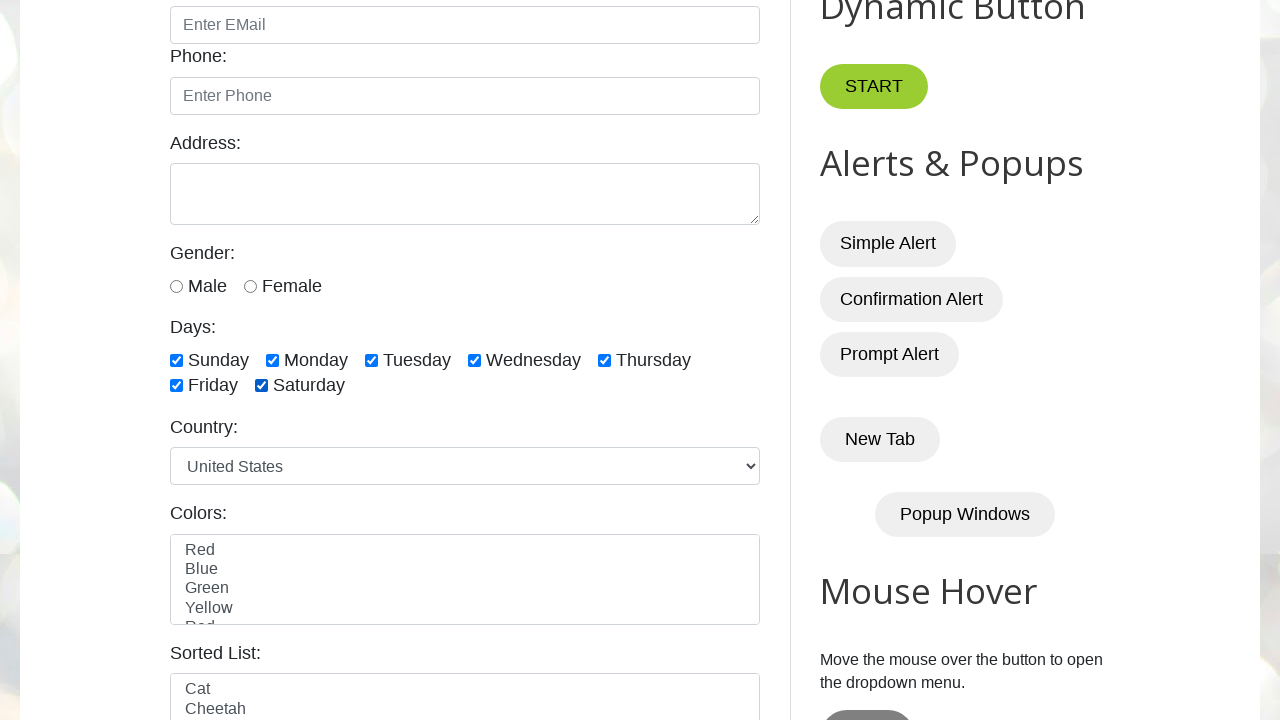

Clicked checkbox 8 of 12 at (651, 361) on xpath=//input[@type='checkbox'] >> nth=7
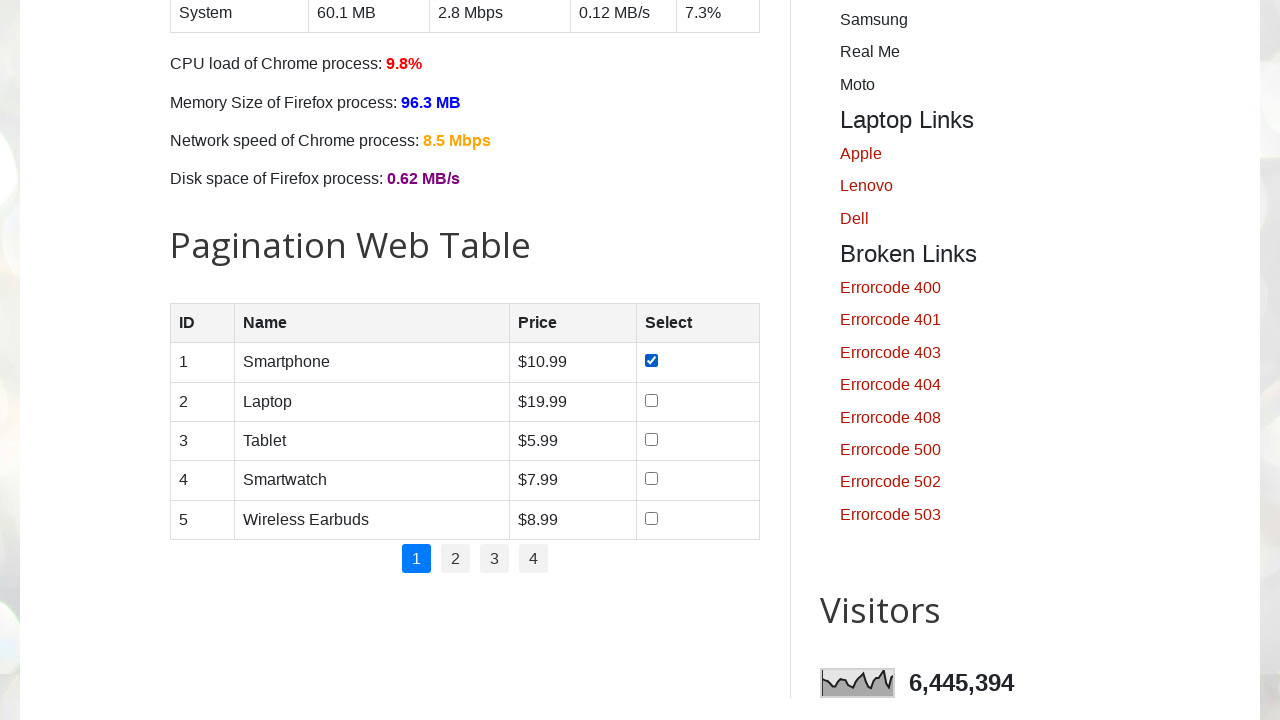

Clicked checkbox 9 of 12 at (651, 400) on xpath=//input[@type='checkbox'] >> nth=8
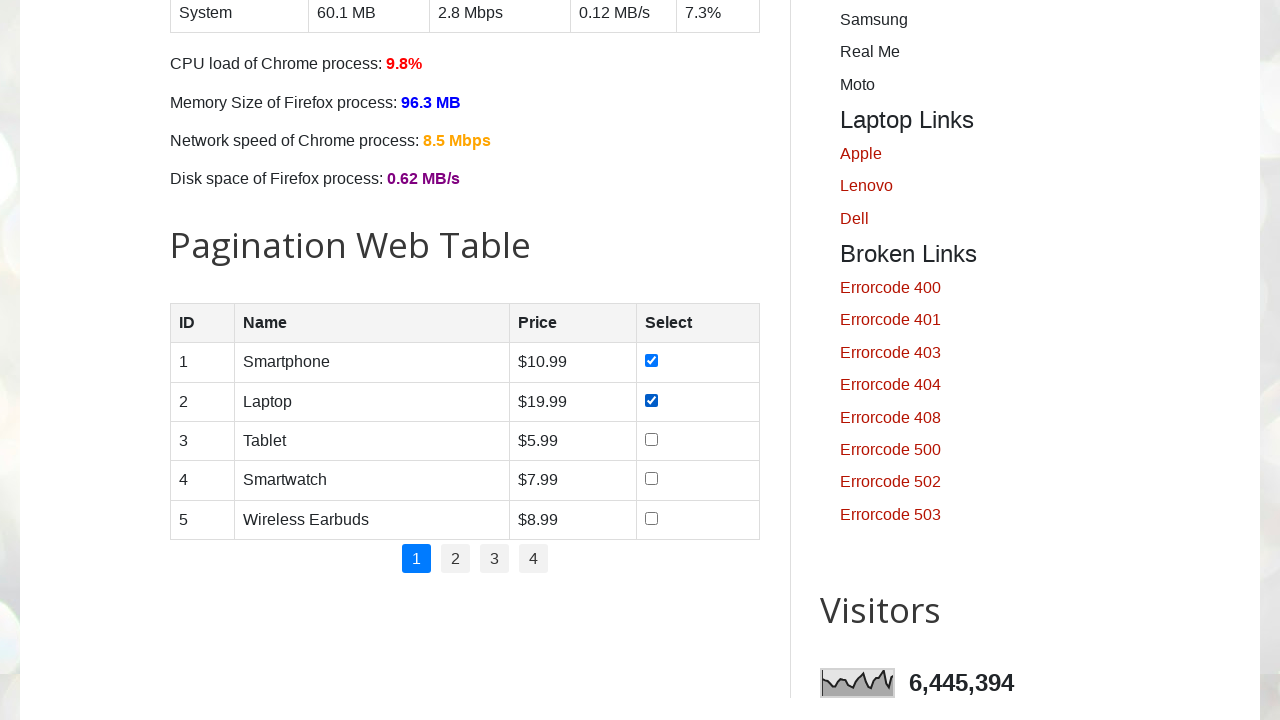

Clicked checkbox 10 of 12 at (651, 439) on xpath=//input[@type='checkbox'] >> nth=9
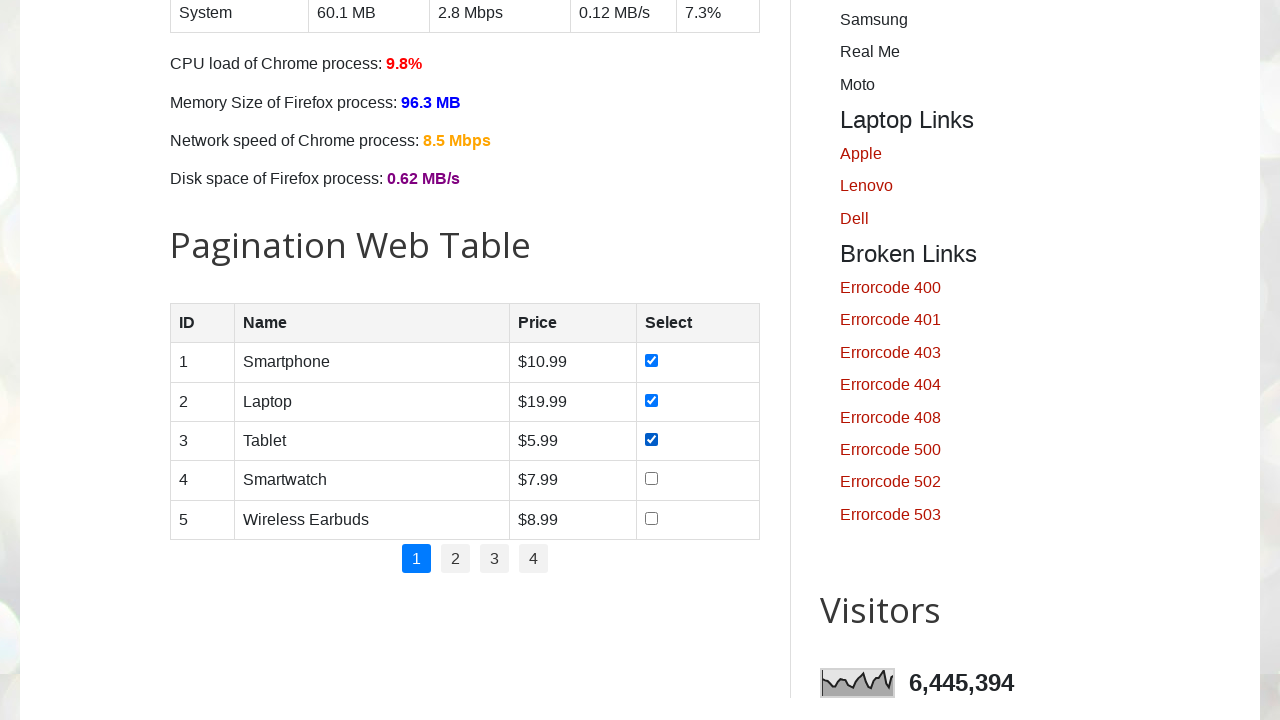

Clicked checkbox 11 of 12 at (651, 479) on xpath=//input[@type='checkbox'] >> nth=10
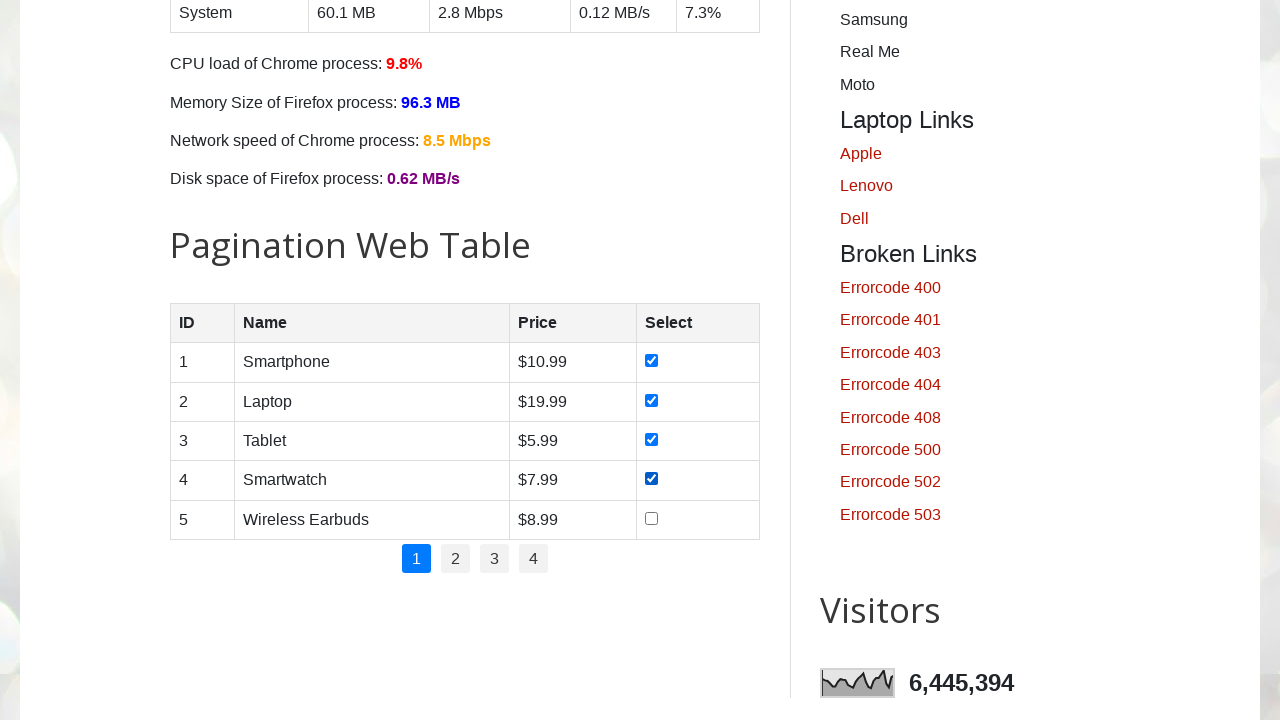

Clicked checkbox 12 of 12 at (651, 518) on xpath=//input[@type='checkbox'] >> nth=11
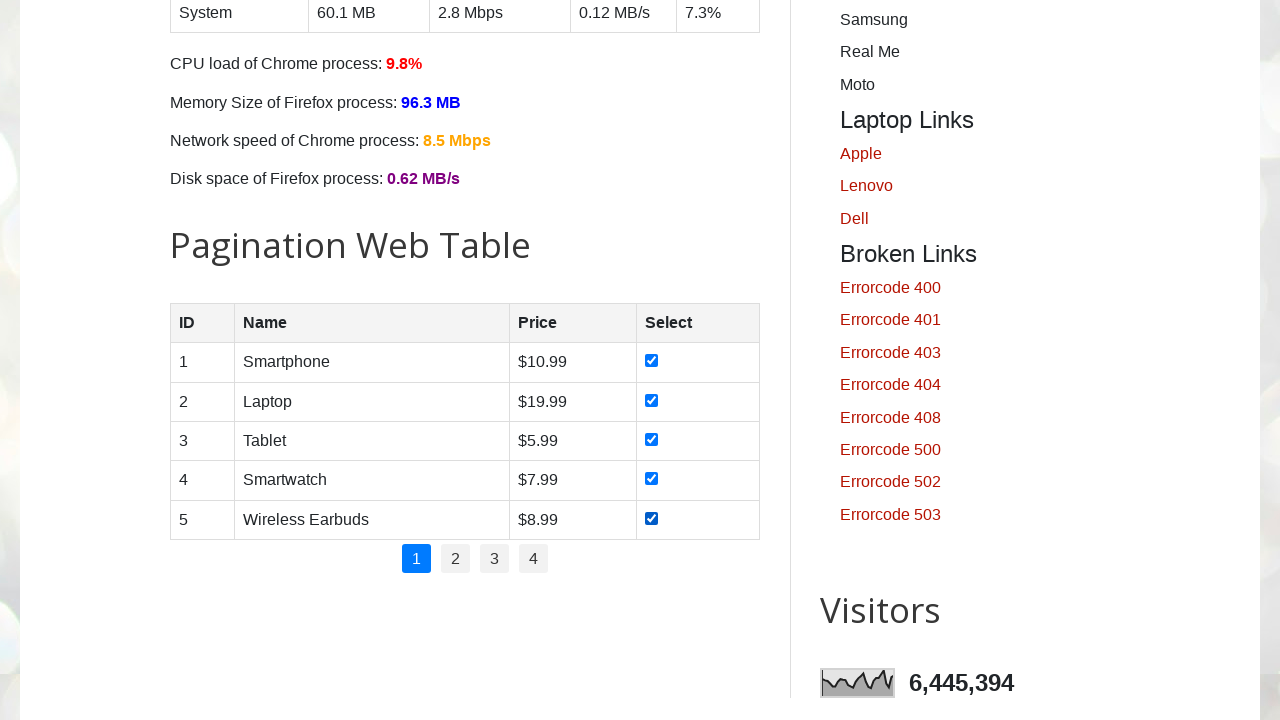

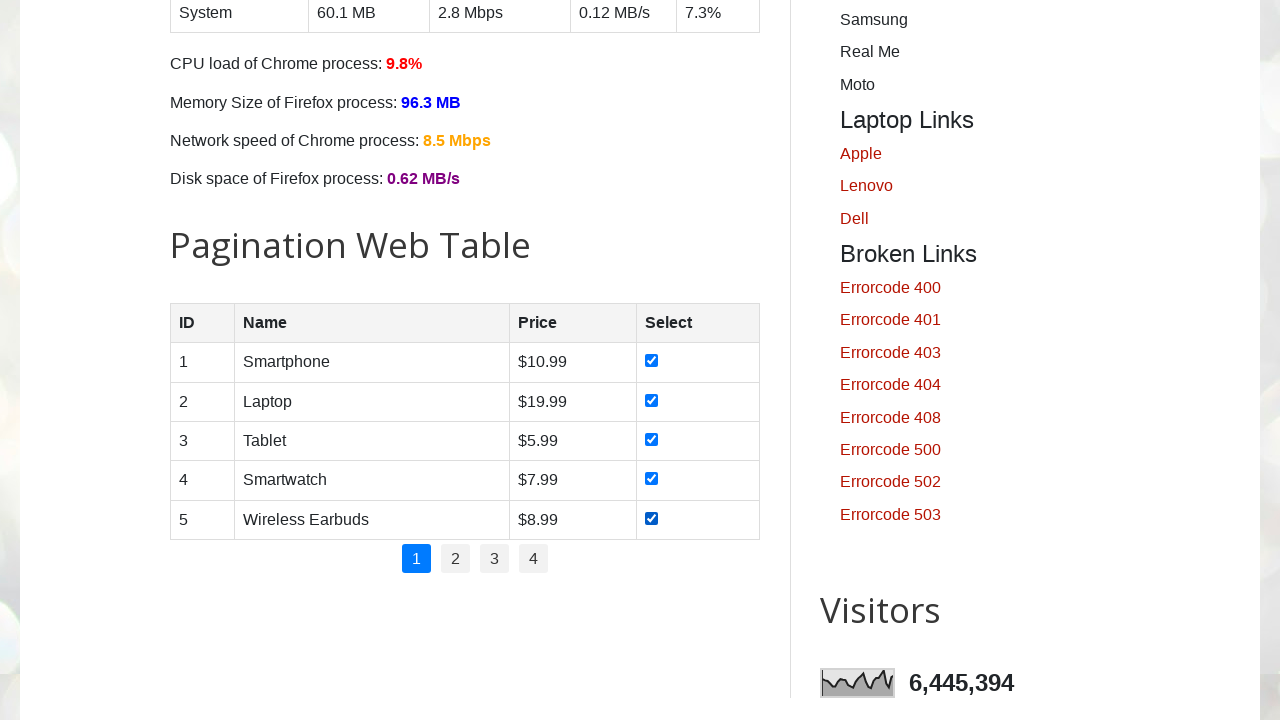